Tests the slider drag functionality by clicking and holding the range input slider, then dragging it horizontally by an offset of 10 pixels.

Starting URL: https://demoqa.com/slider

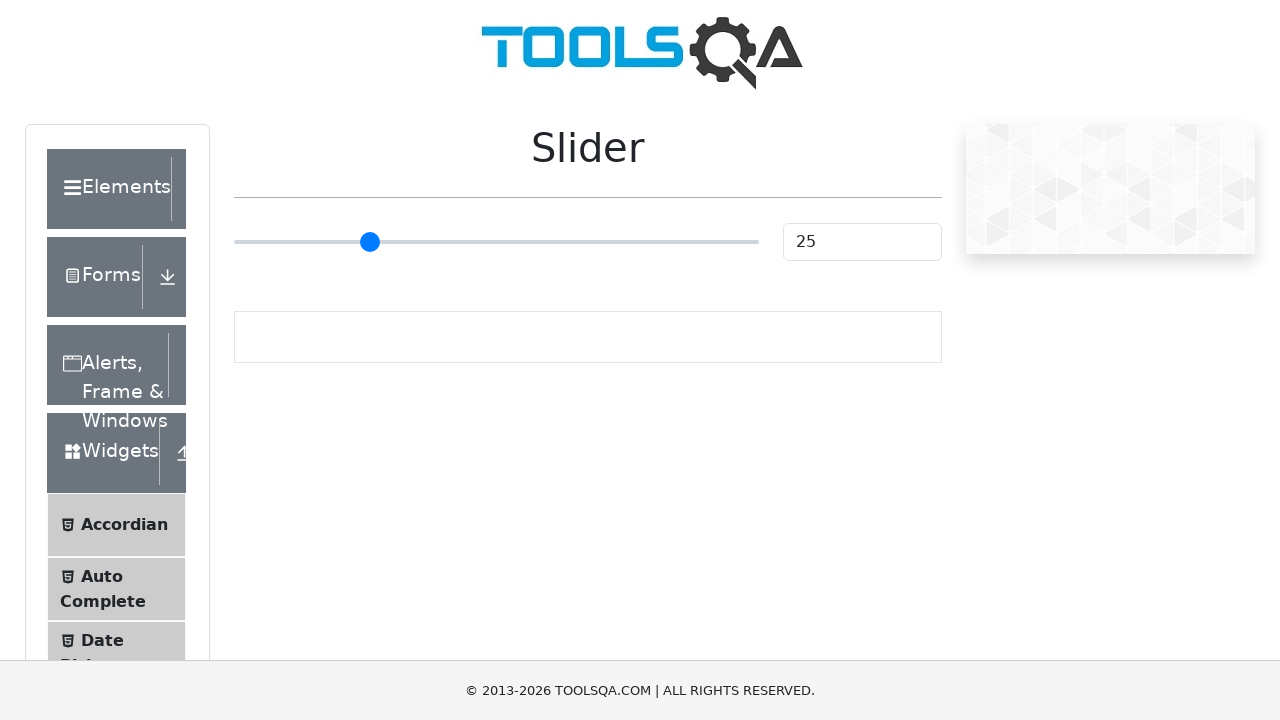

Slider element is visible and ready
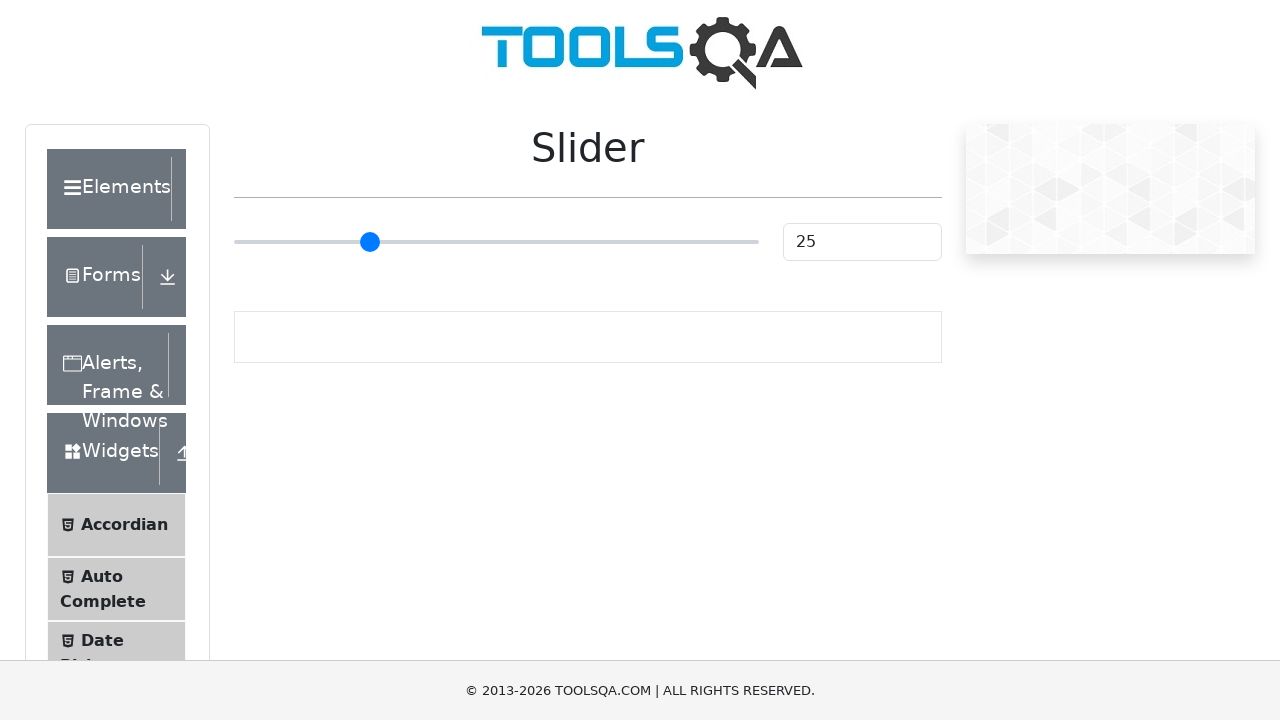

Retrieved slider bounding box coordinates
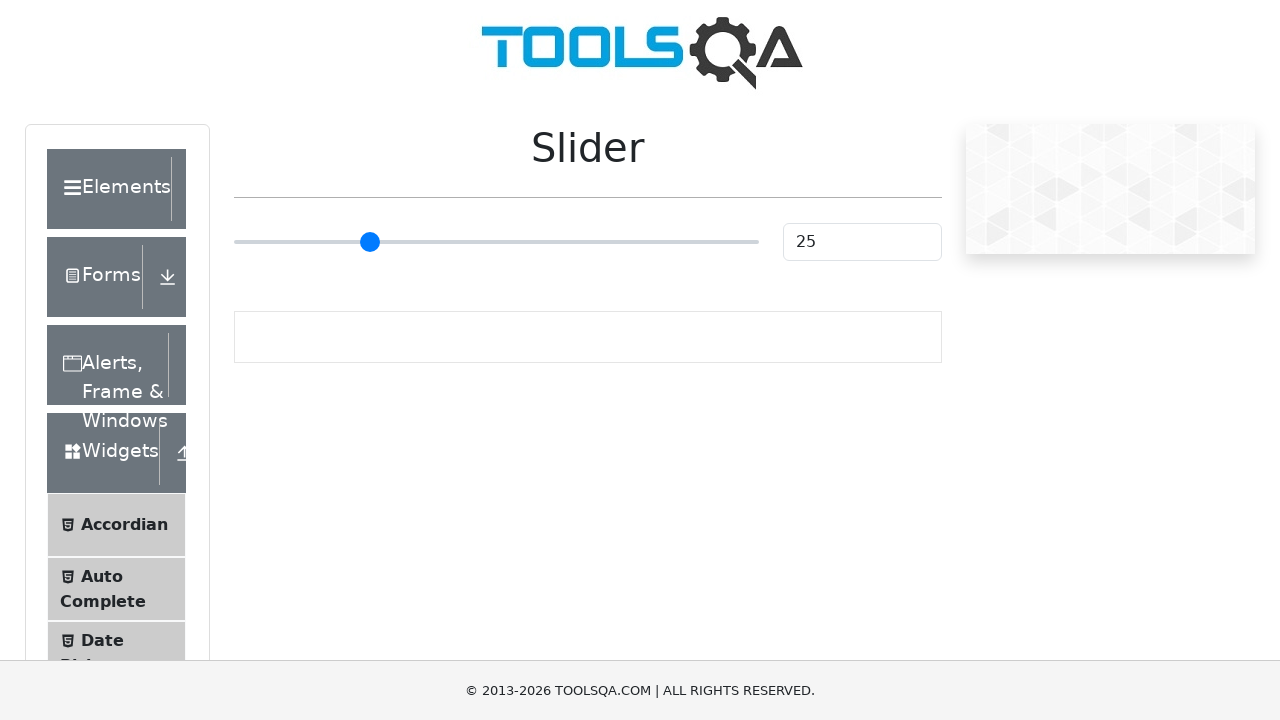

Moved mouse to slider center position at (496, 242)
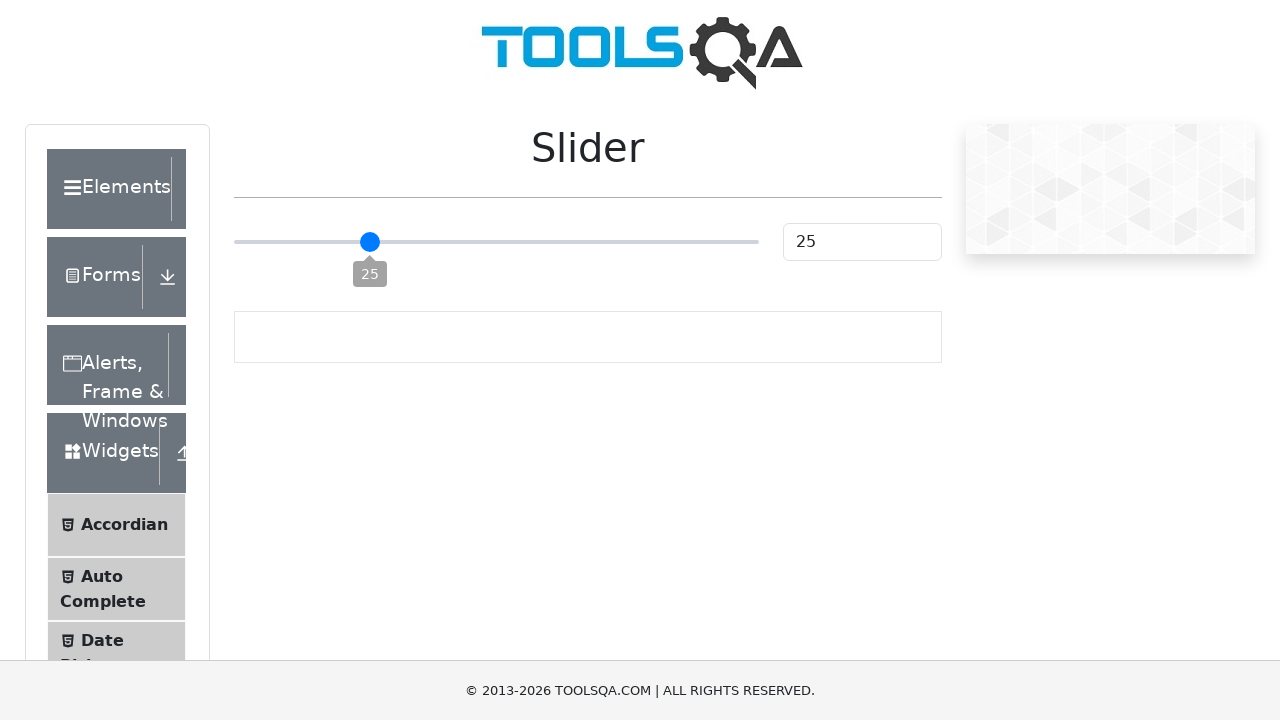

Pressed mouse button down on slider at (496, 242)
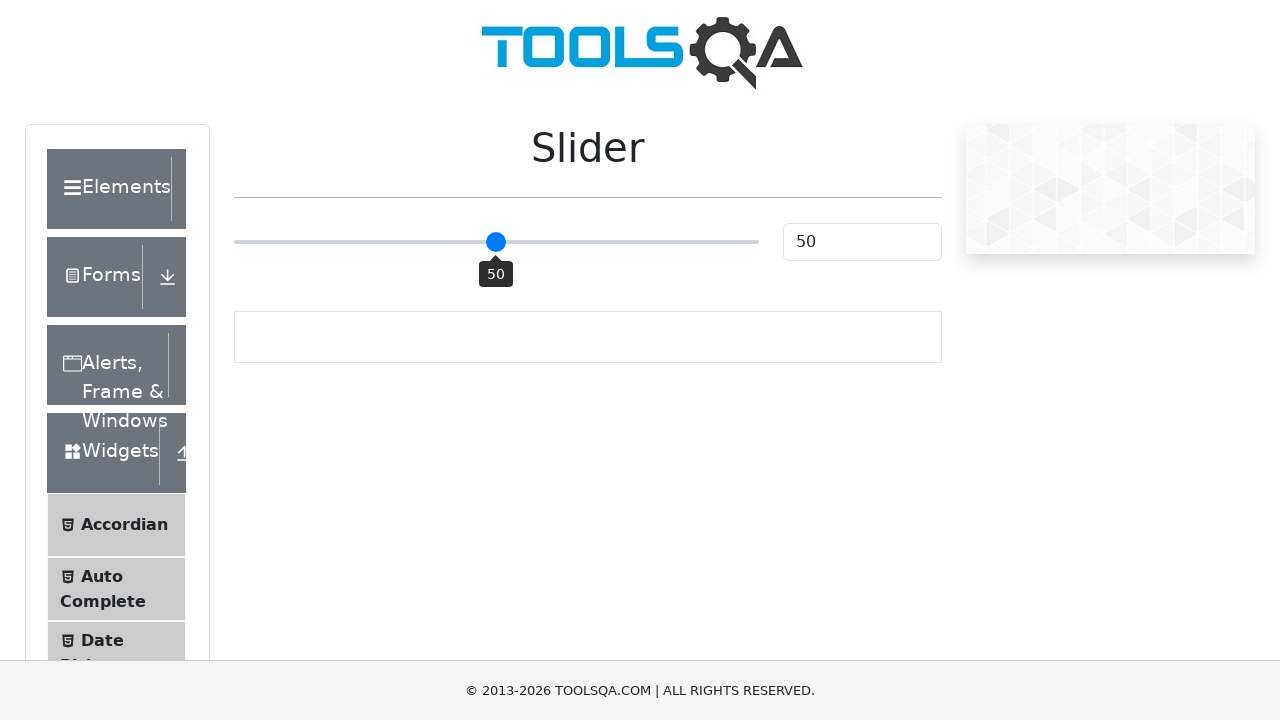

Dragged slider 50 pixels to the right at (546, 242)
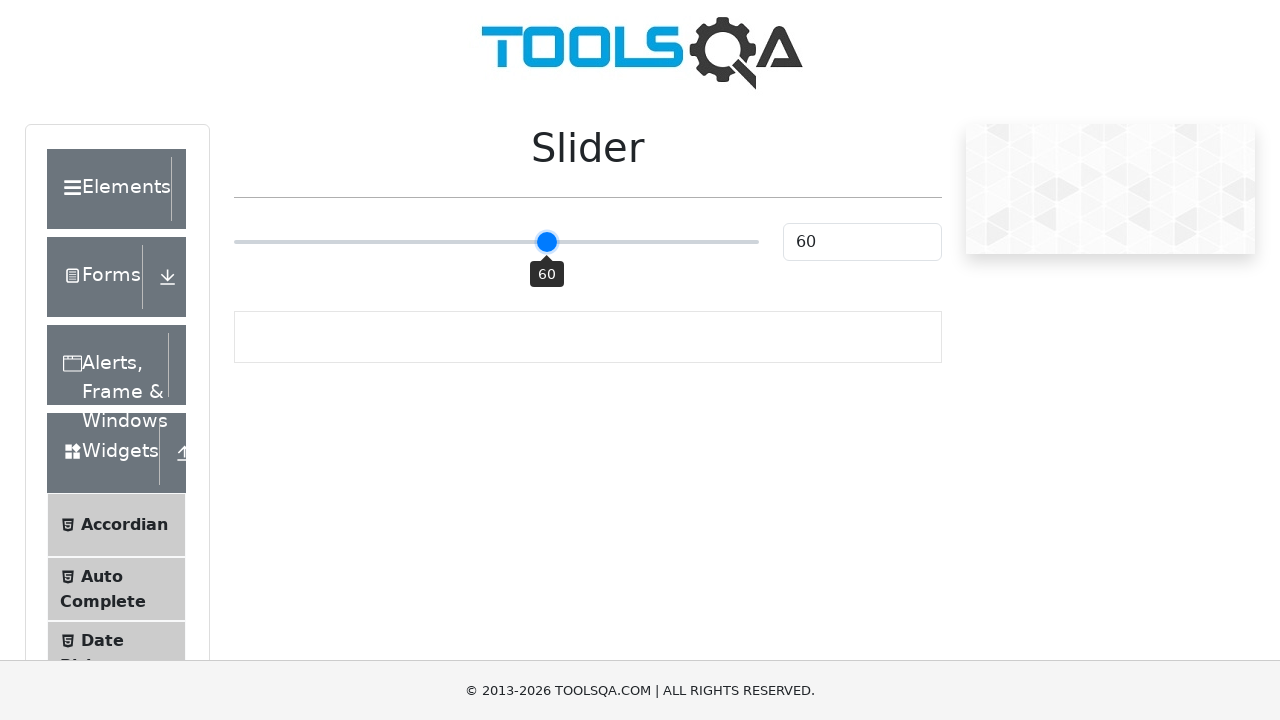

Released mouse button, slider drag completed at (546, 242)
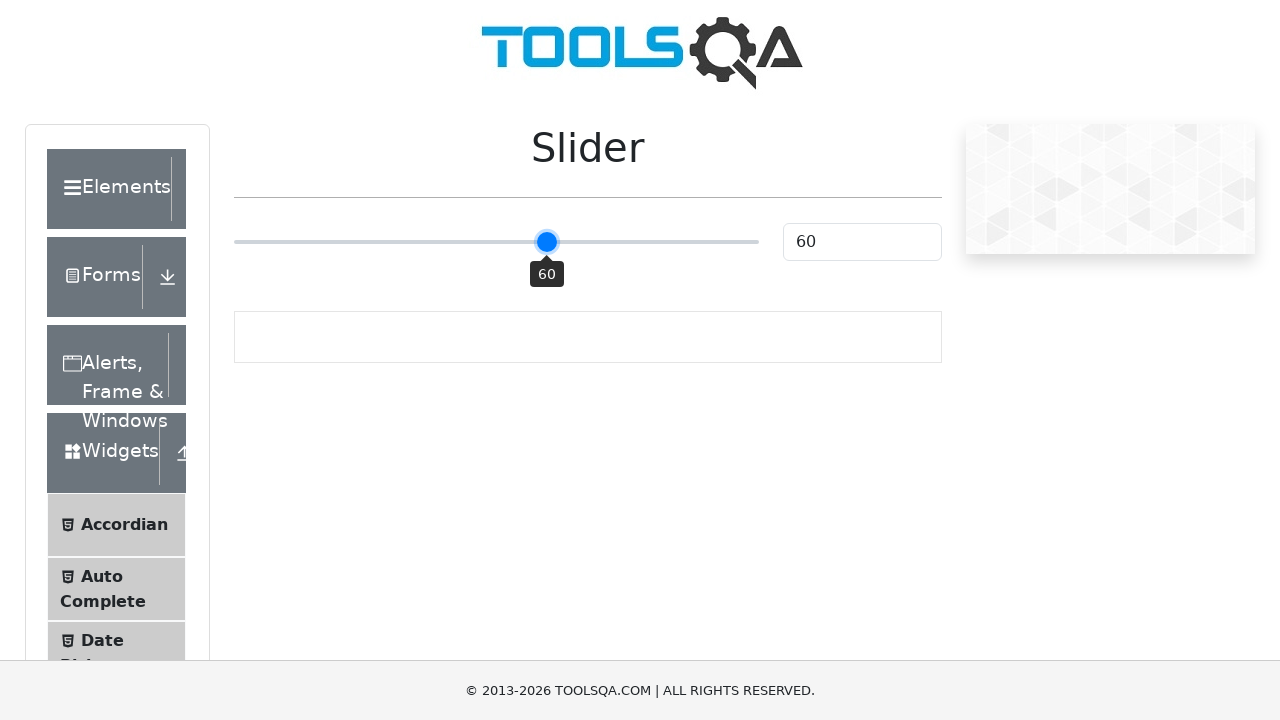

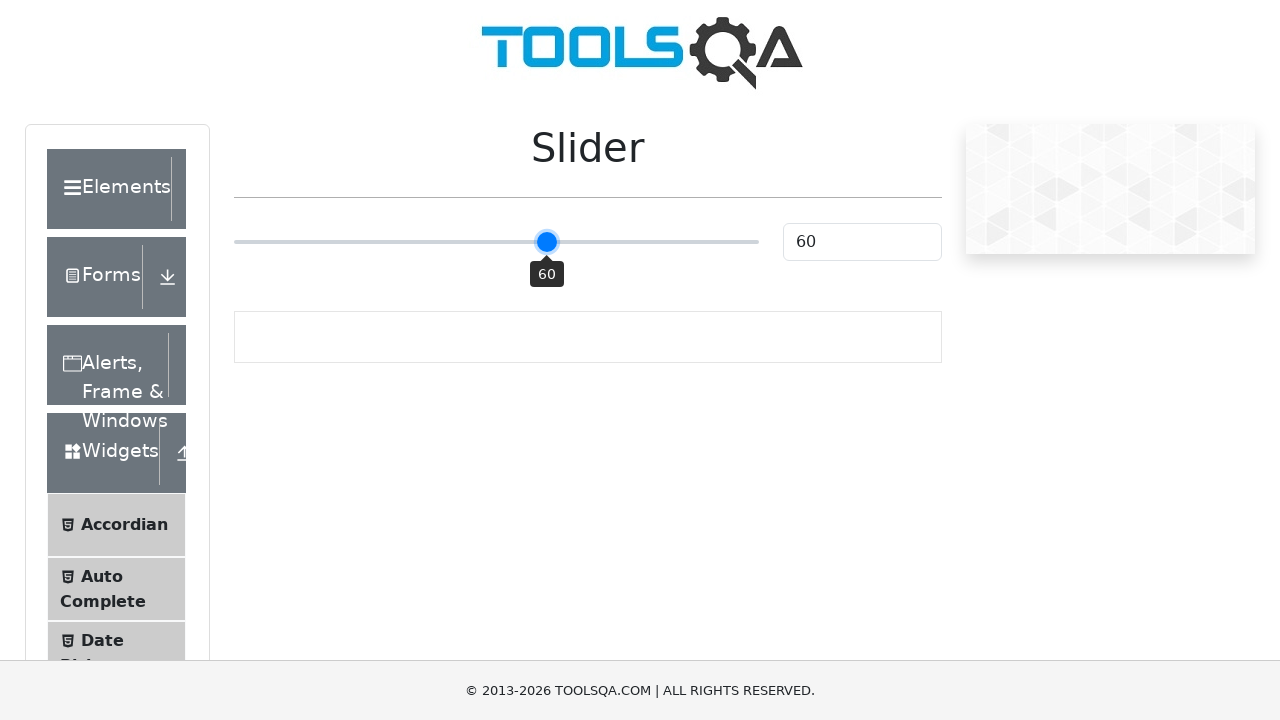